Tests multiple click functionality by opening a passenger info dropdown and clicking the adult increment button 4 times to increase the passenger count.

Starting URL: https://rahulshettyacademy.com/dropdownsPractise/

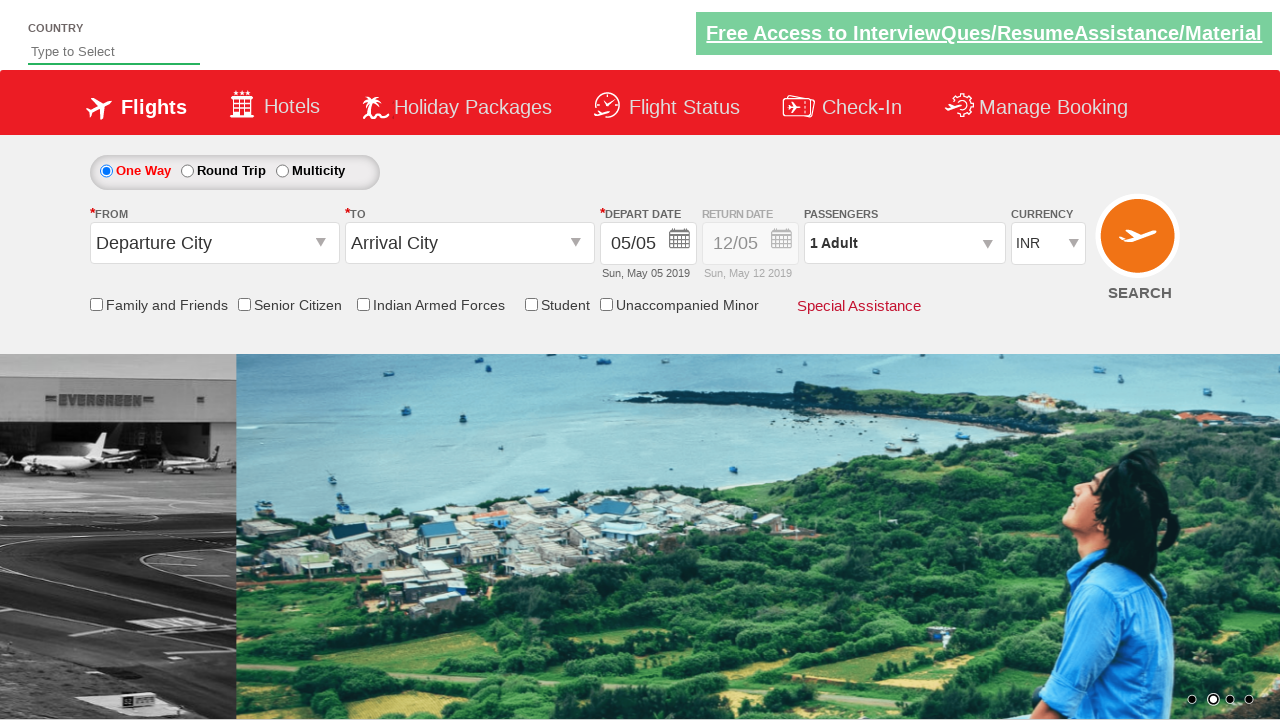

Clicked on passenger info dropdown to expand it at (904, 243) on #divpaxinfo
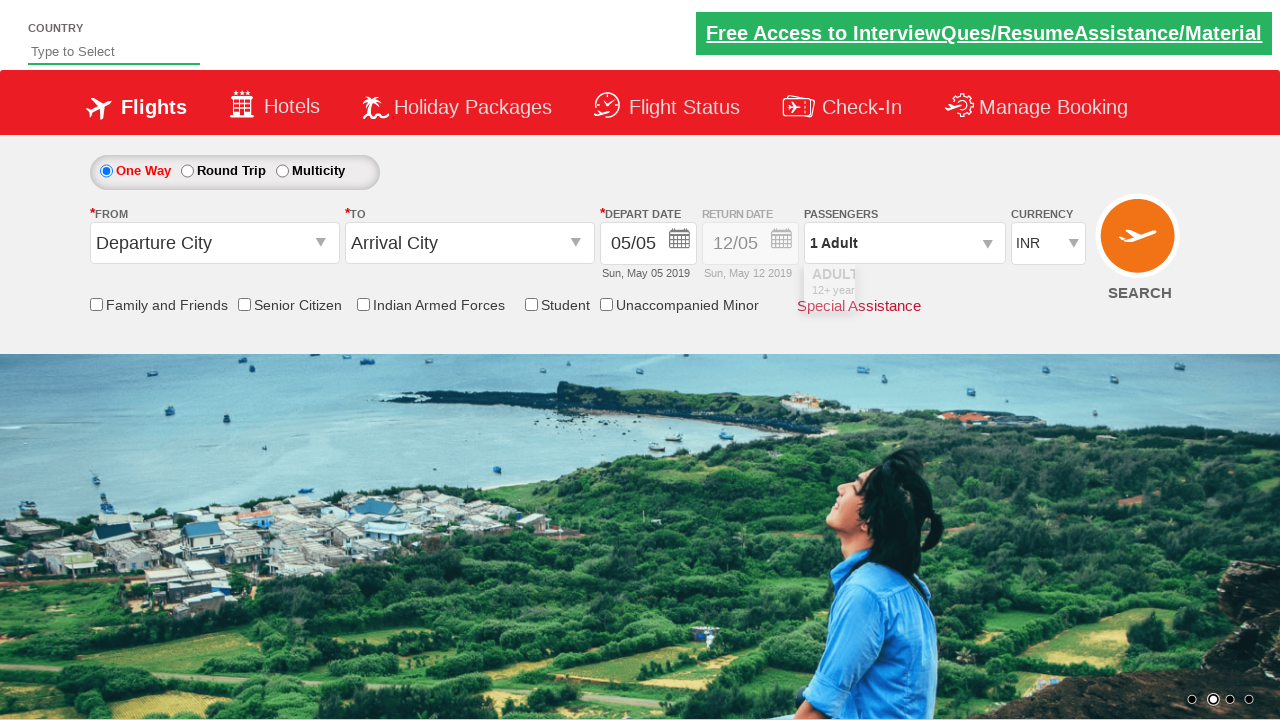

Waited 500ms for UI responsiveness
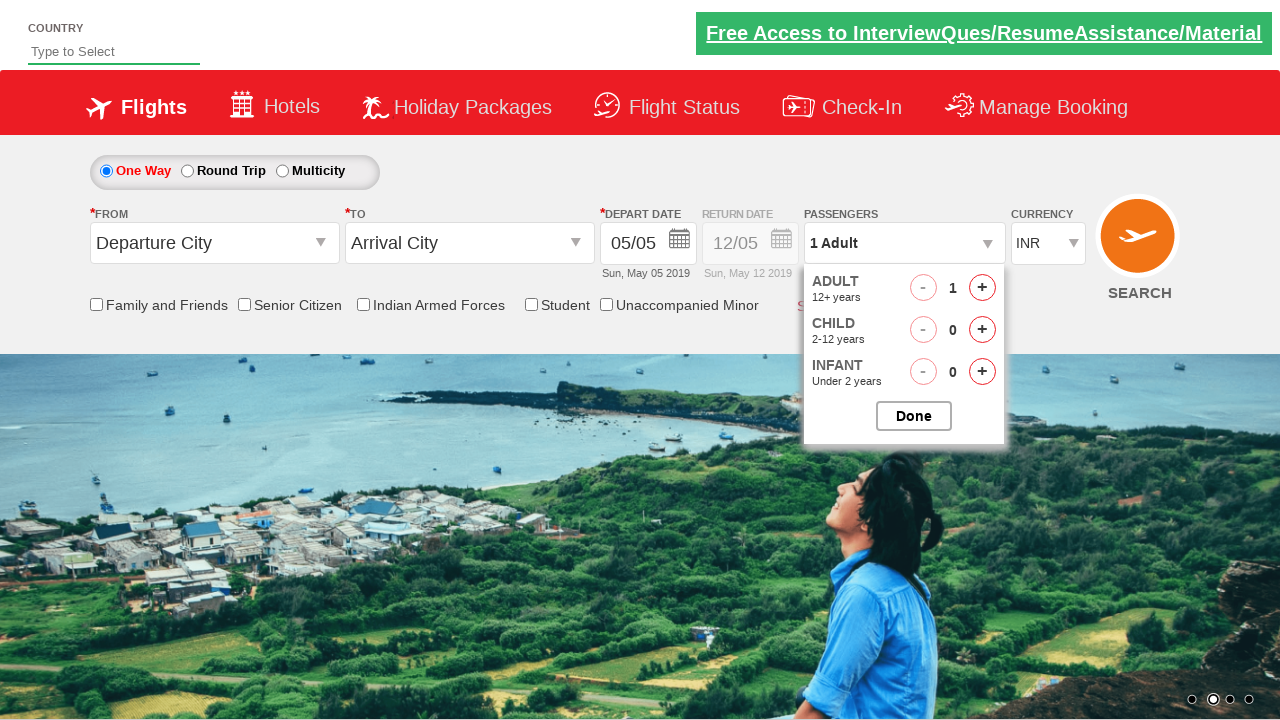

Clicked adult increment button (iteration 1 of 4) at (982, 288) on #hrefIncAdt
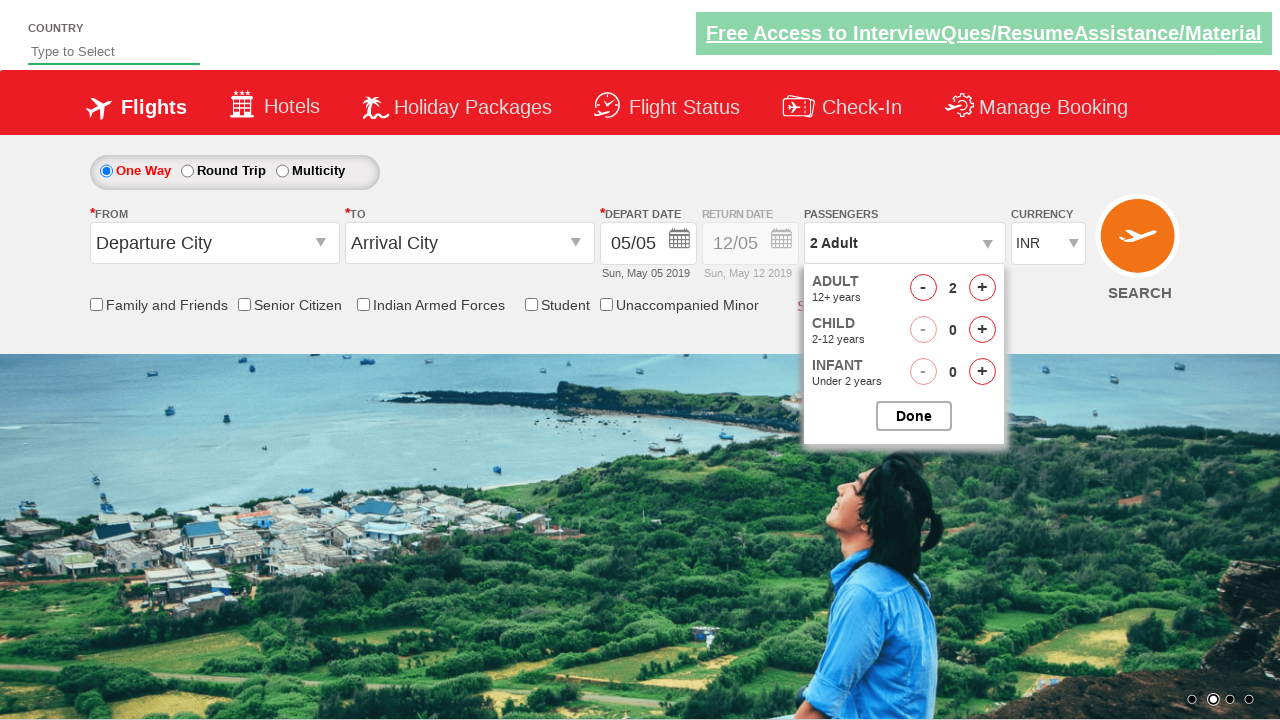

Waited 500ms for UI responsiveness
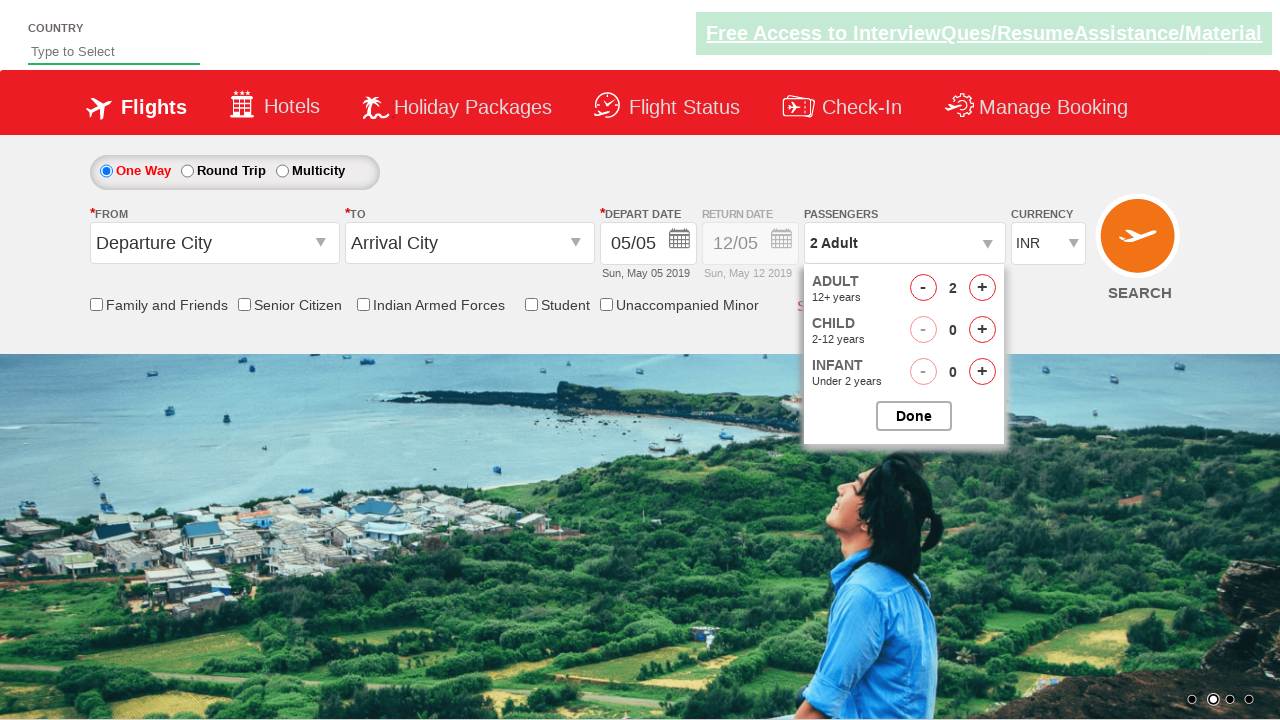

Clicked adult increment button (iteration 2 of 4) at (982, 288) on #hrefIncAdt
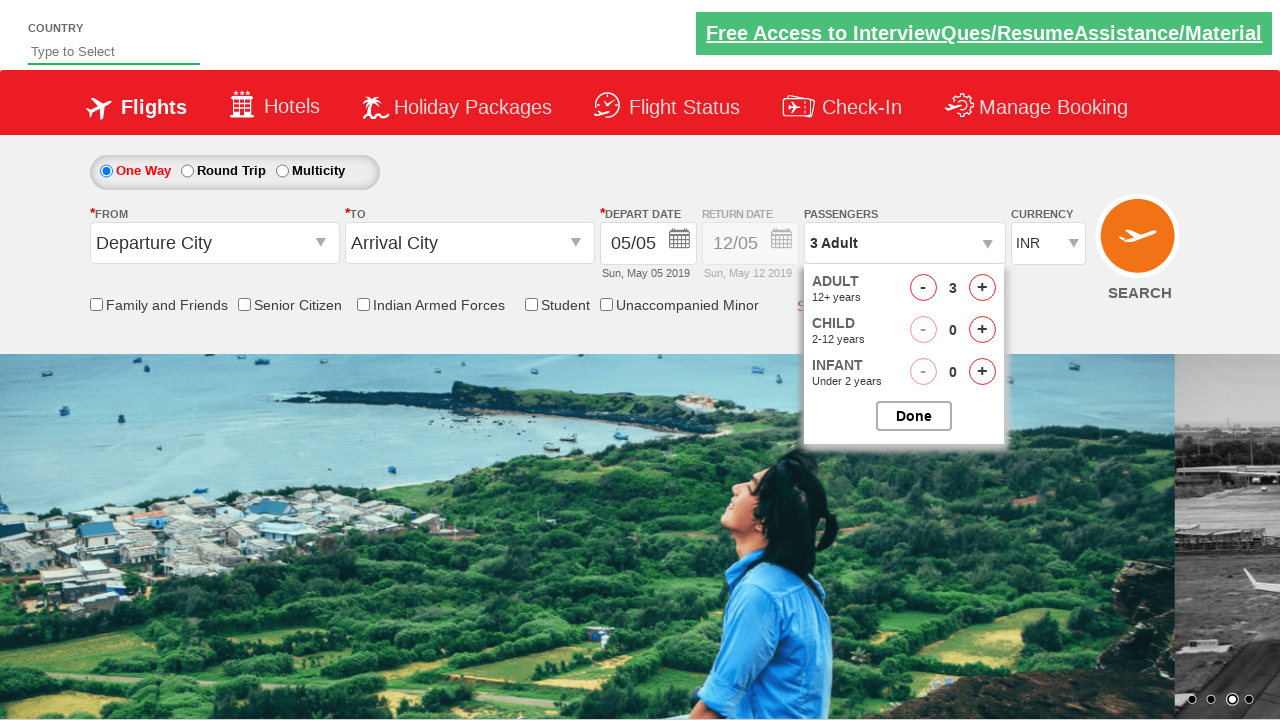

Waited 500ms for UI responsiveness
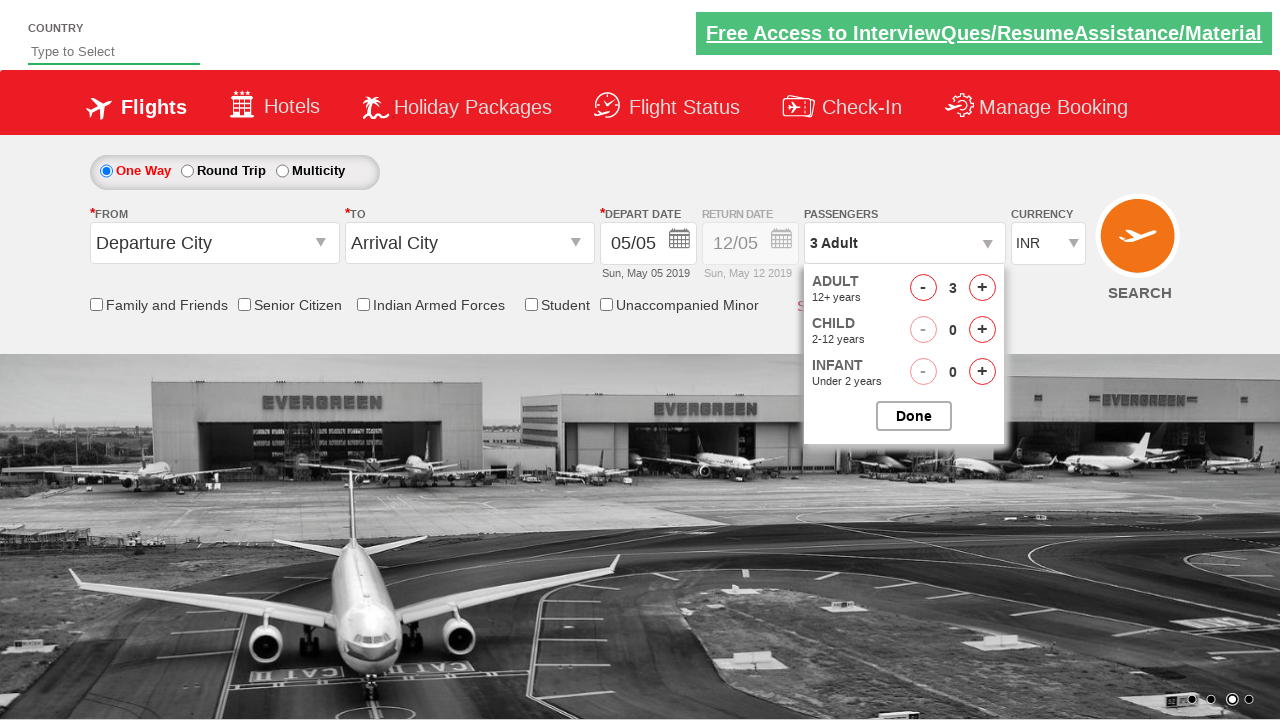

Clicked adult increment button (iteration 3 of 4) at (982, 288) on #hrefIncAdt
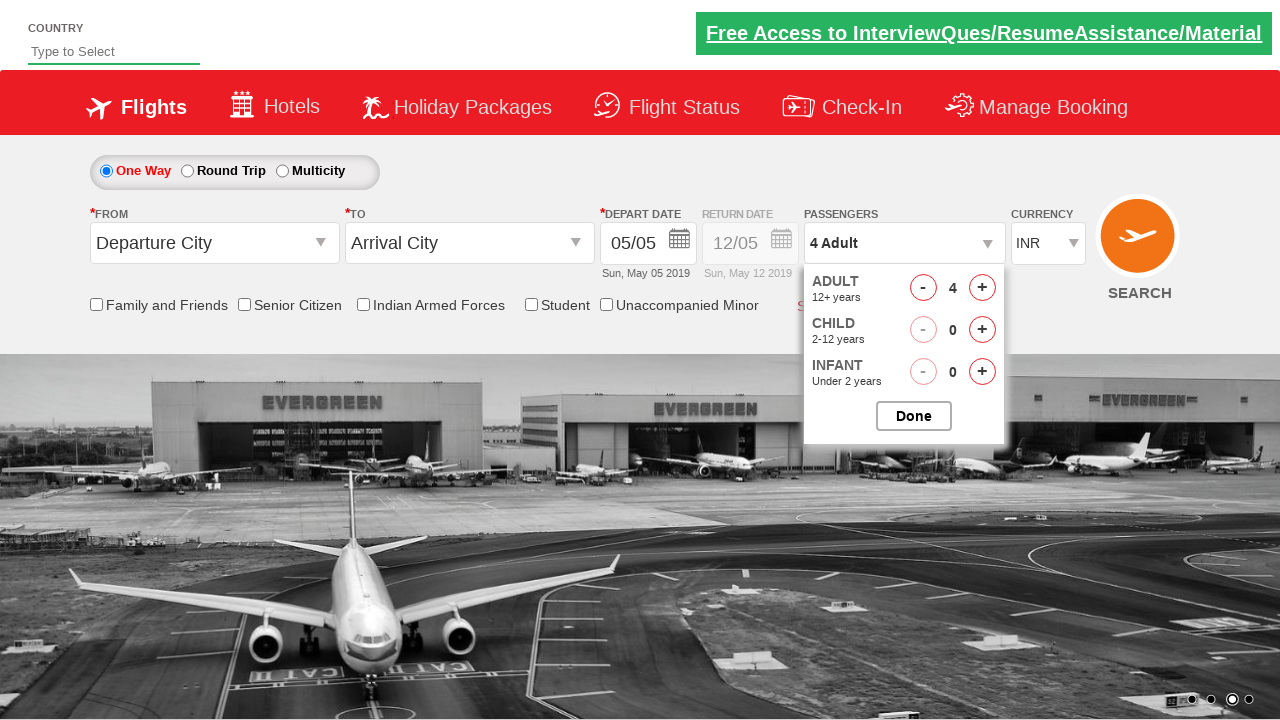

Waited 500ms for UI responsiveness
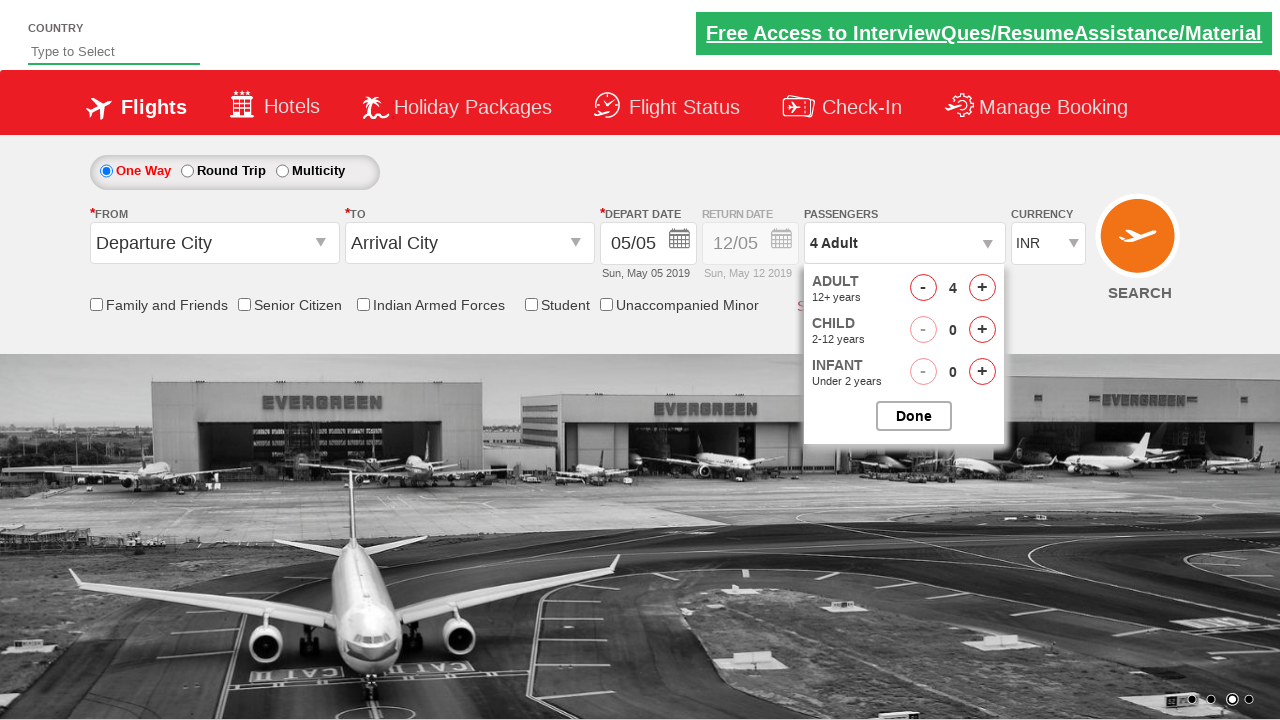

Clicked adult increment button (iteration 4 of 4) at (982, 288) on #hrefIncAdt
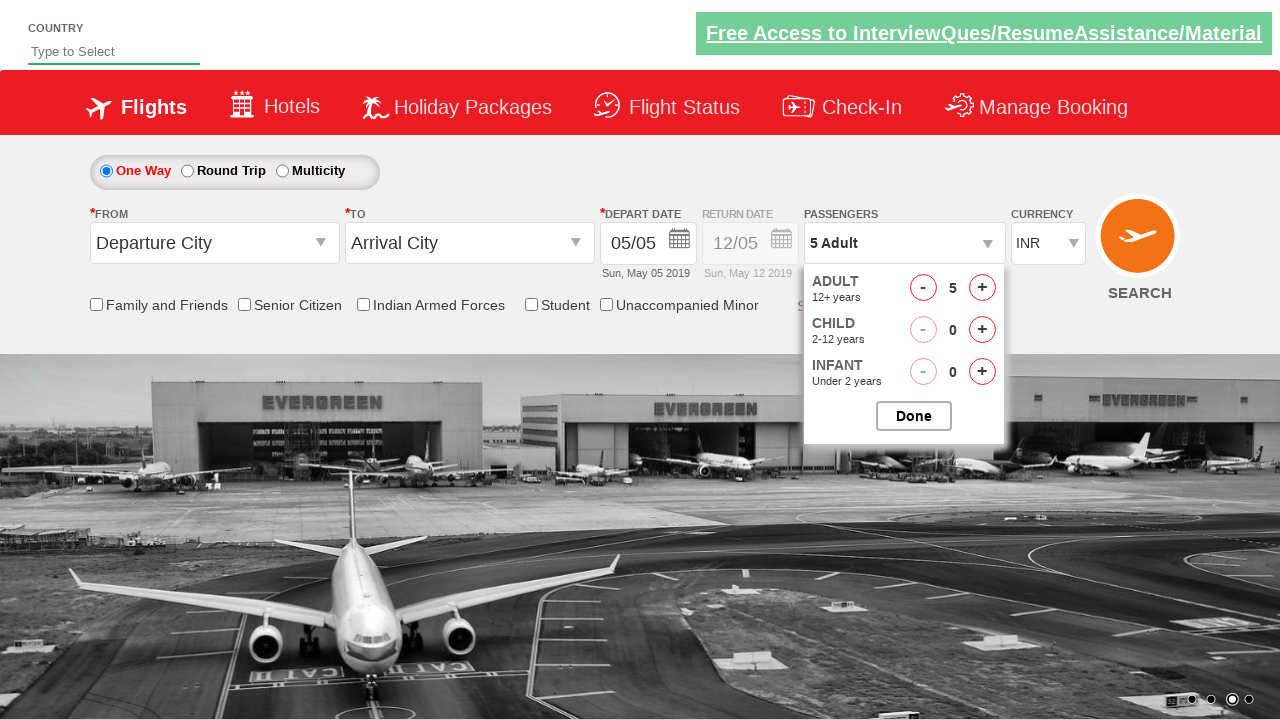

Passenger info dropdown is visible and UI changes reflected
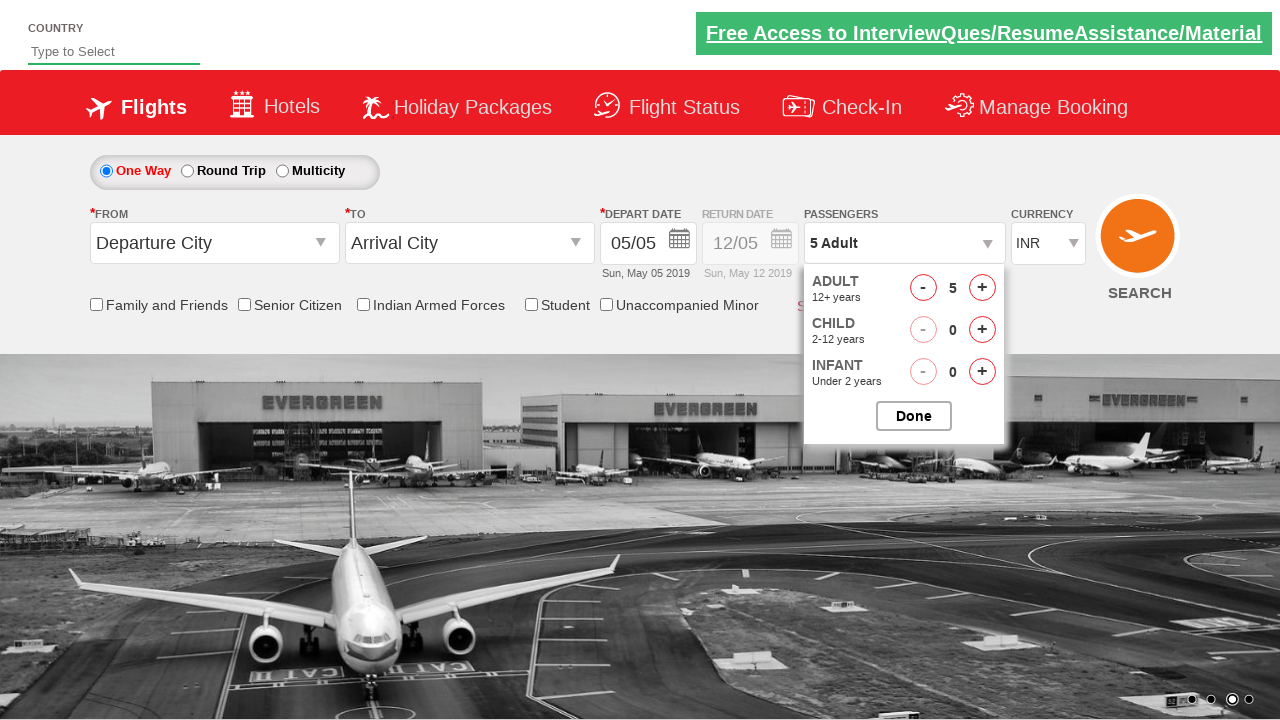

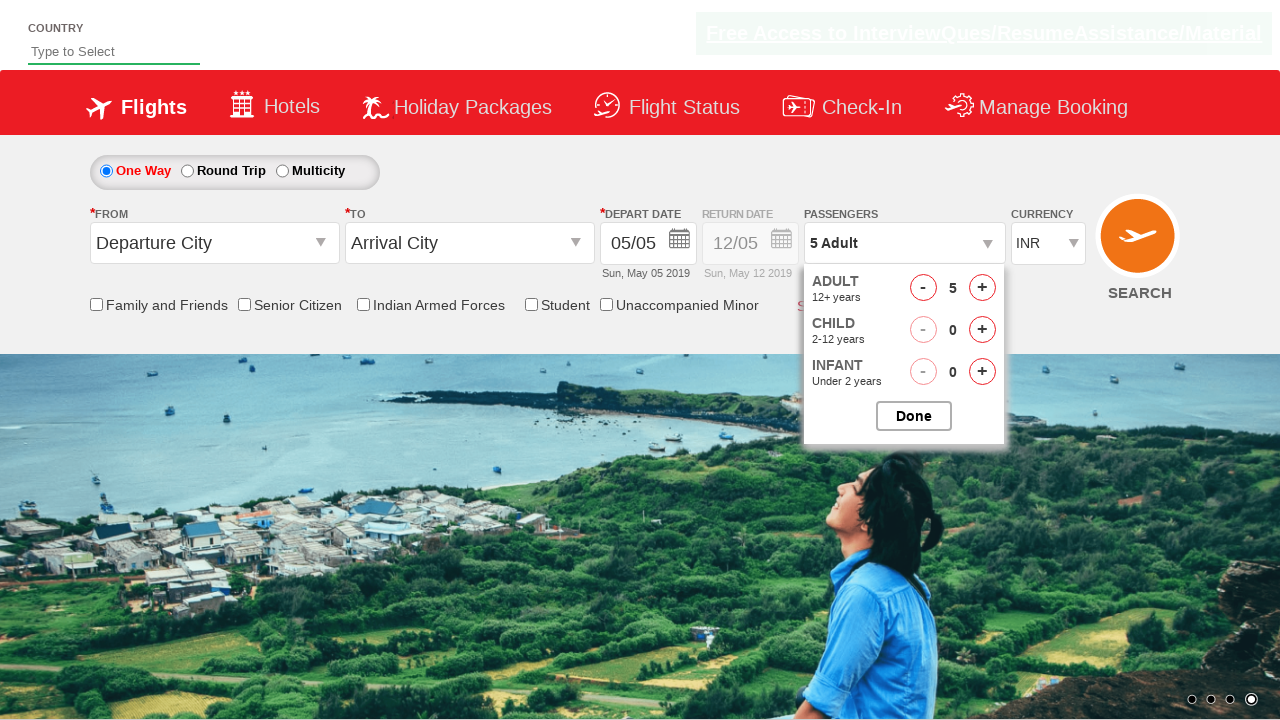